Tests dropdown selection functionality by selecting options using different methods (visible text, index, and value)

Starting URL: https://v1.training-support.net/selenium/selects

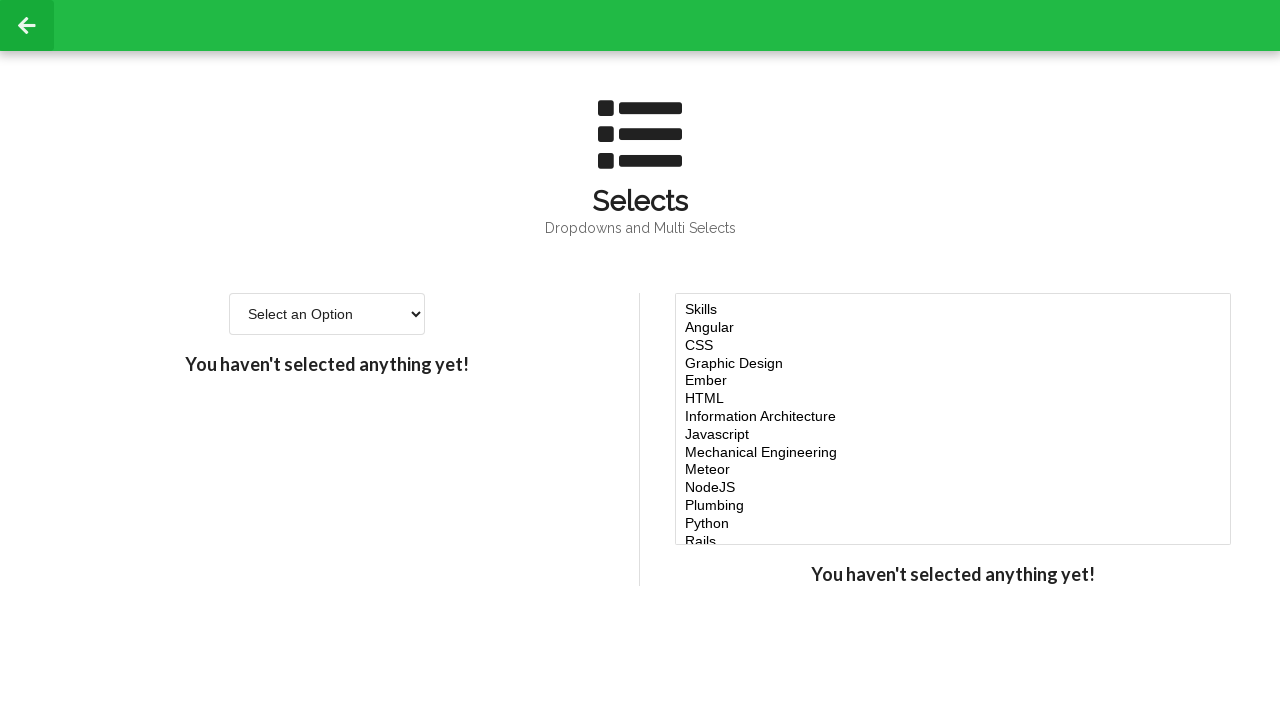

Selected 'Option 2' from dropdown using visible text on #single-select
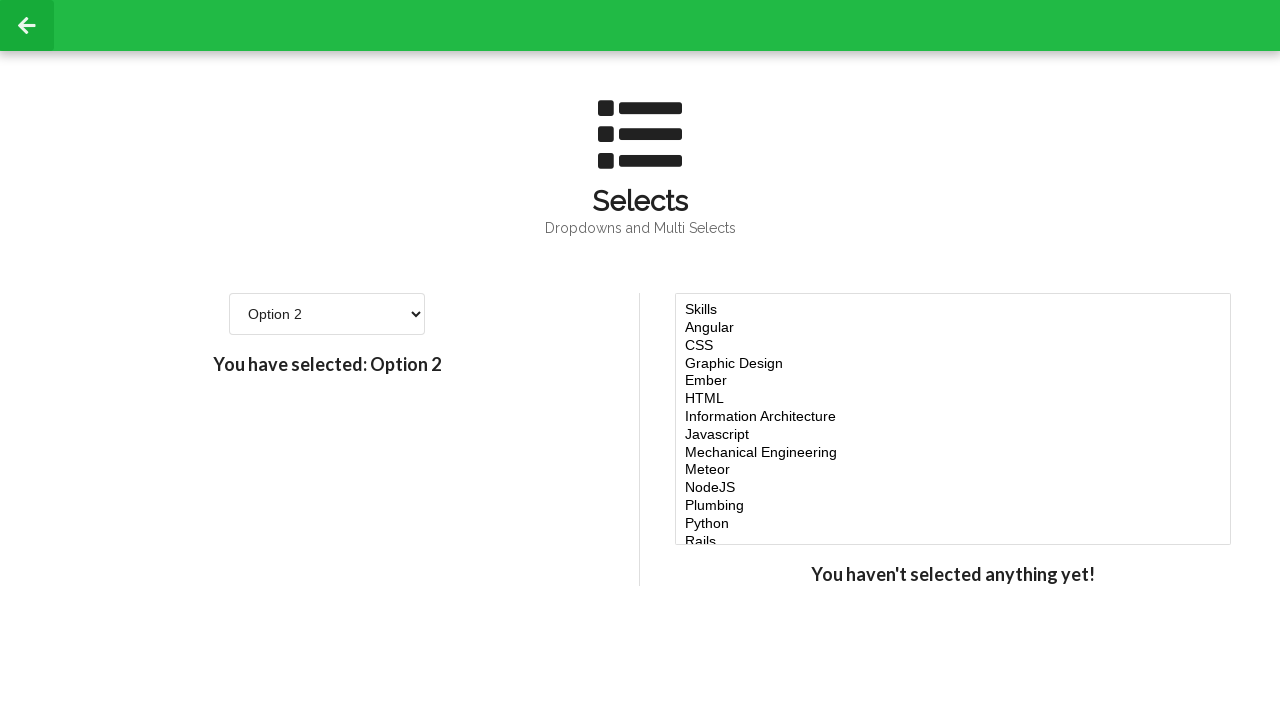

Selected 4th option from dropdown using index 3 on #single-select
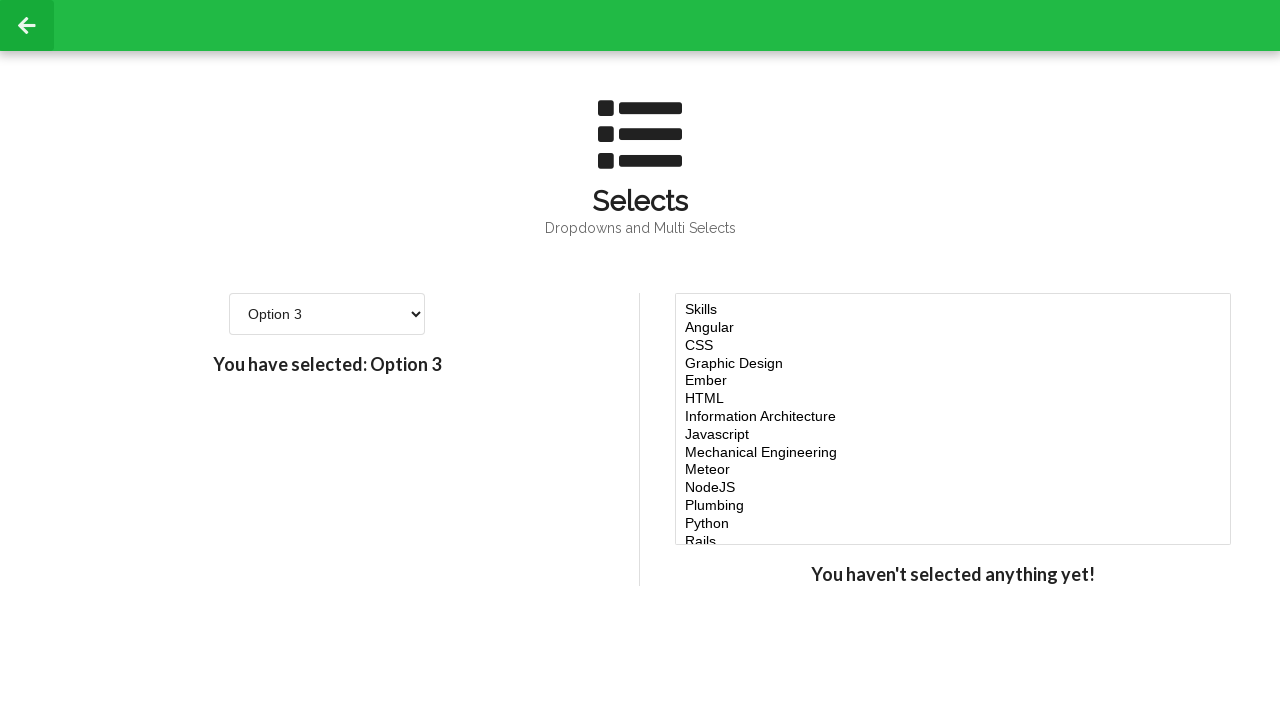

Selected option with value '4' from dropdown on #single-select
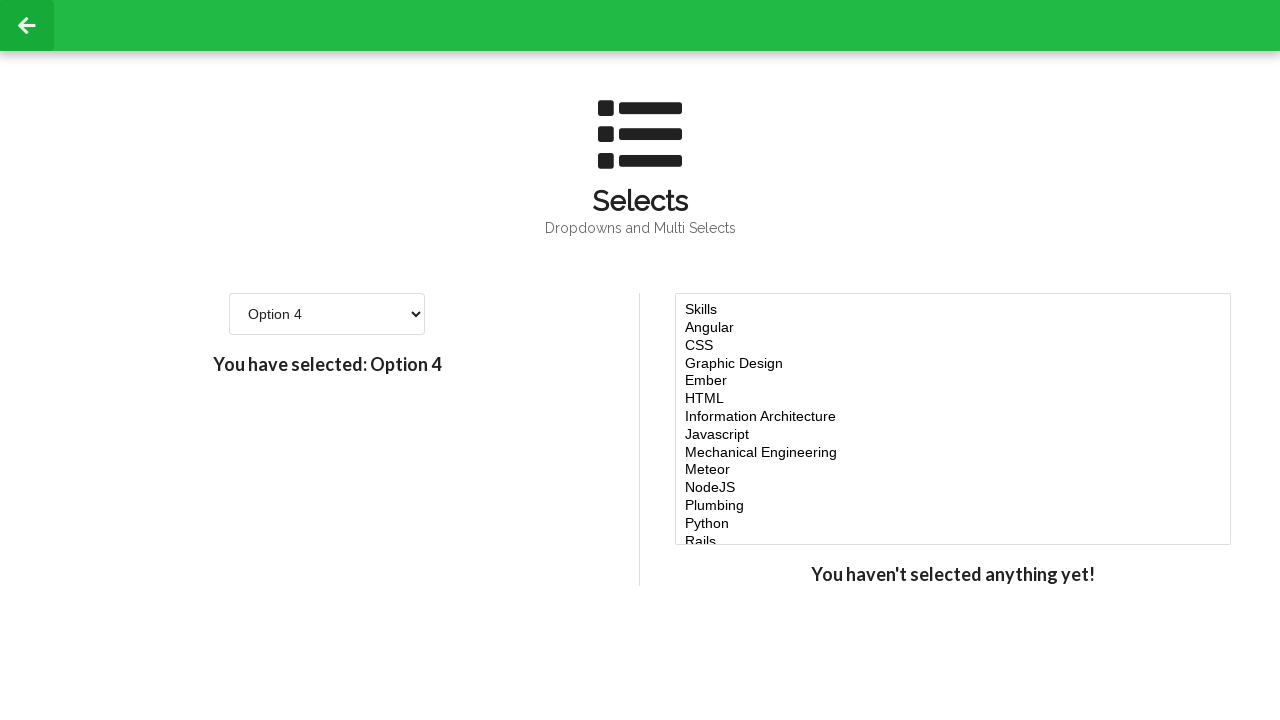

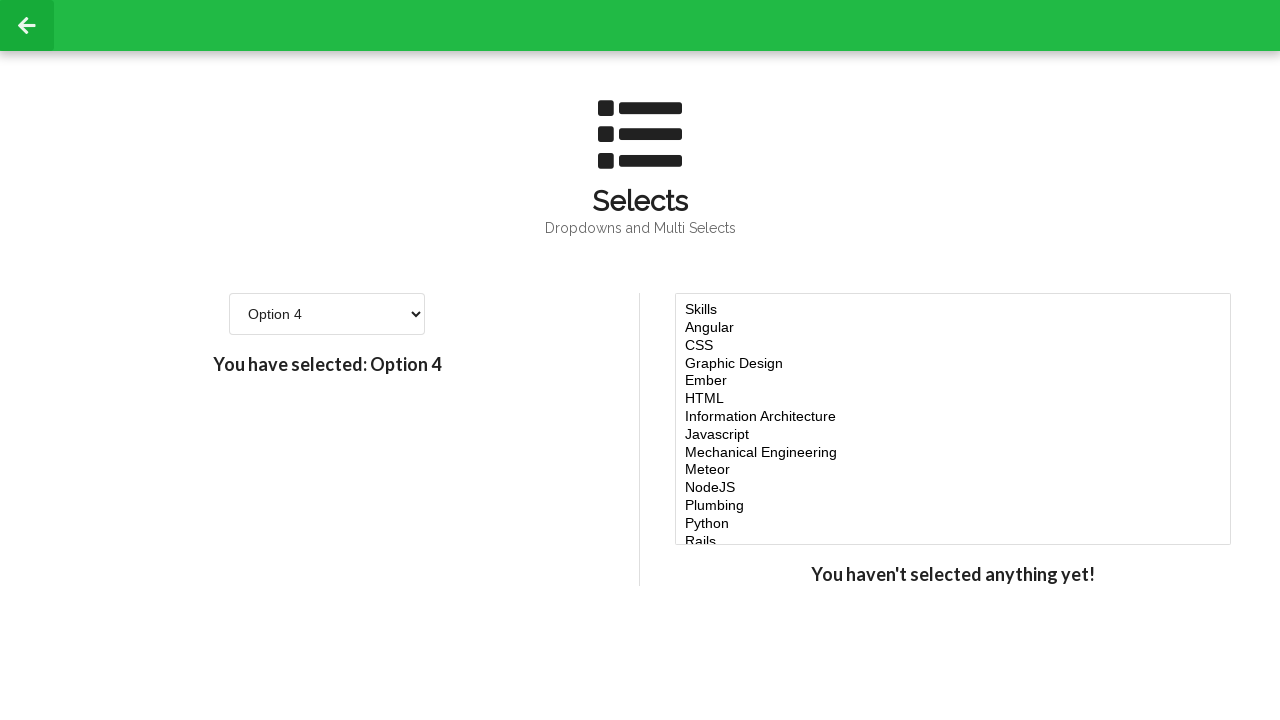